Tests the alert functionality on demoqa.com by clicking the alert button to trigger a JavaScript alert dialog

Starting URL: https://demoqa.com/alerts

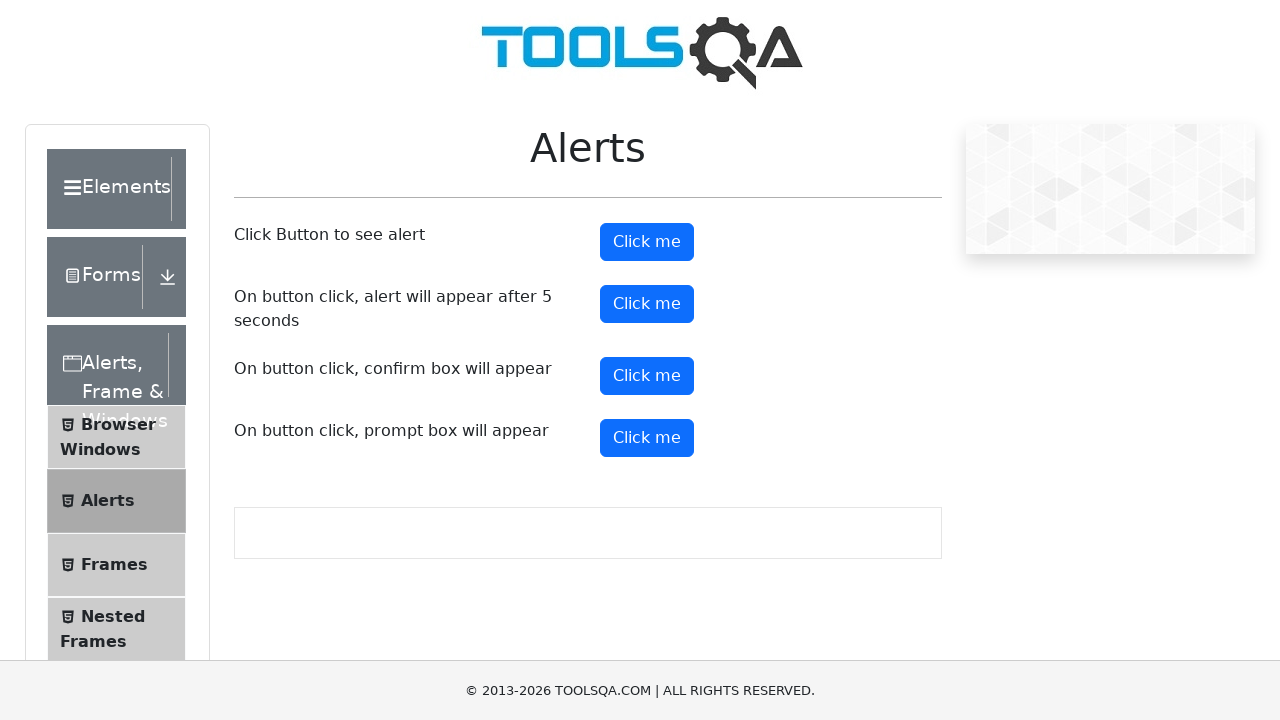

Clicked the alert button to trigger JavaScript alert dialog at (647, 242) on button#alertButton
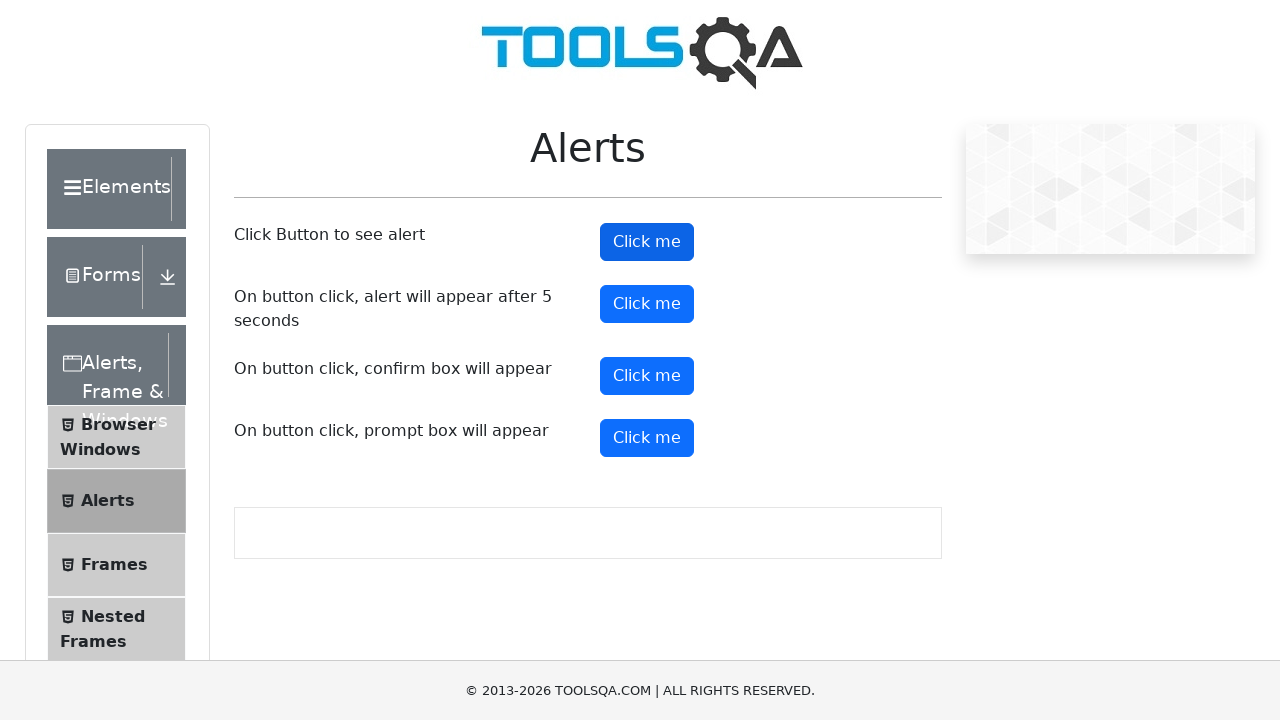

Set up dialog handler to accept alert
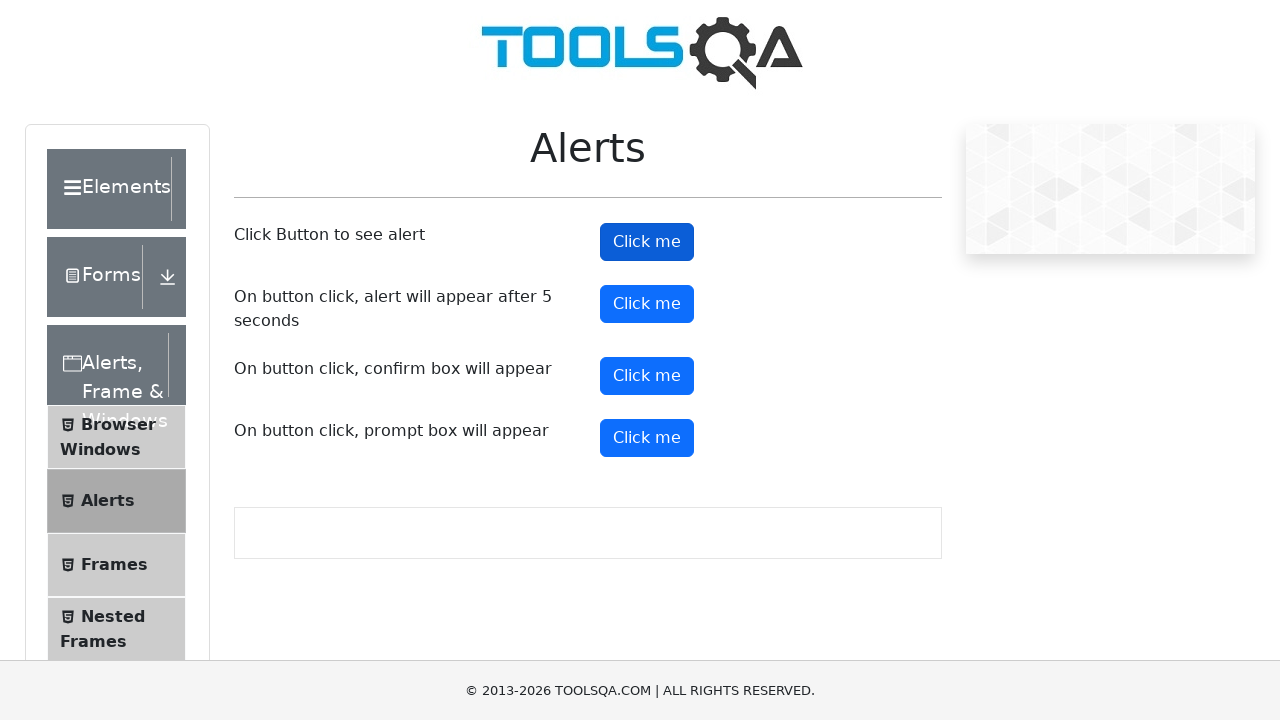

Waited 1000ms to ensure alert is processed
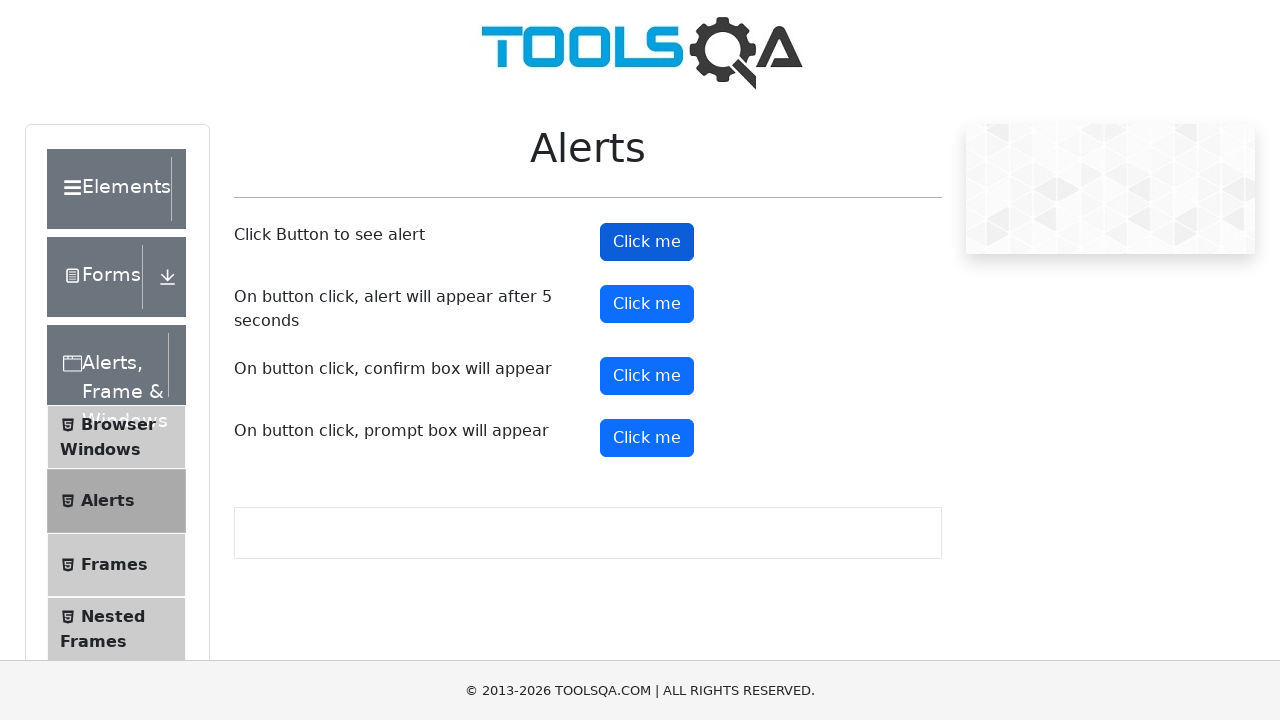

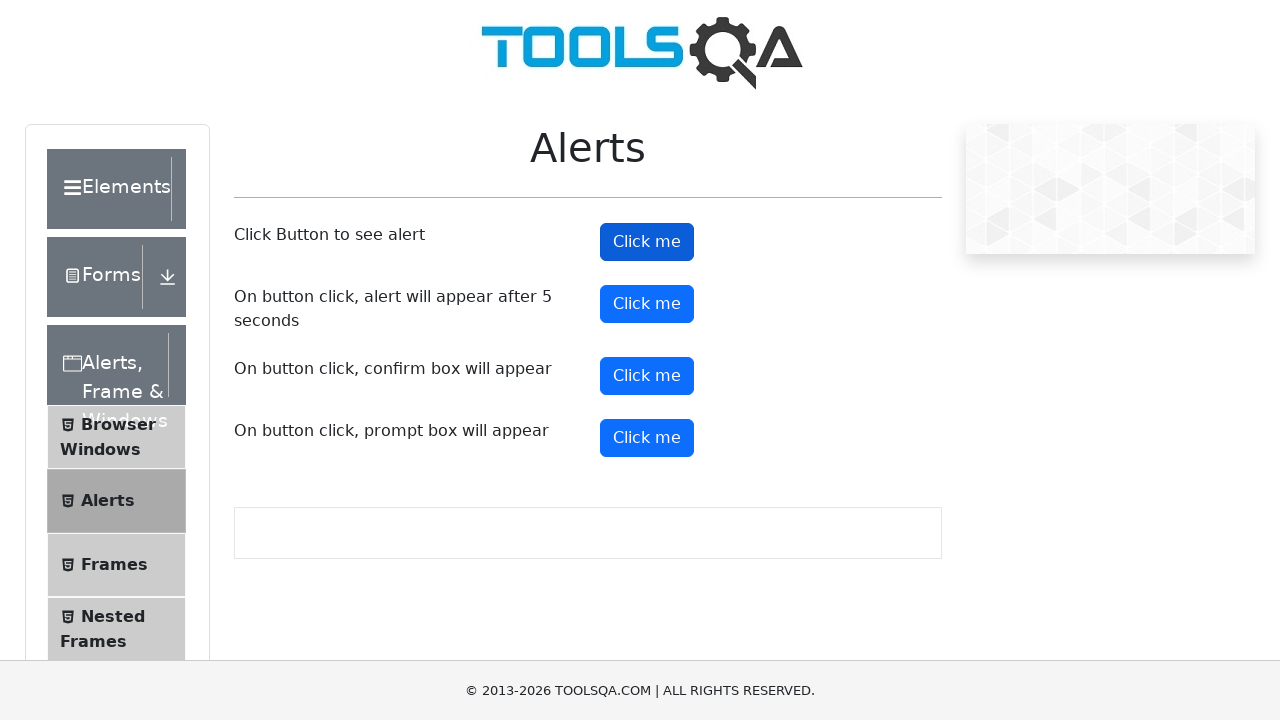